Tests clicking a button using role locator with specific name

Starting URL: https://testautomationpractice.blogspot.com/p/playwrightpractice.html

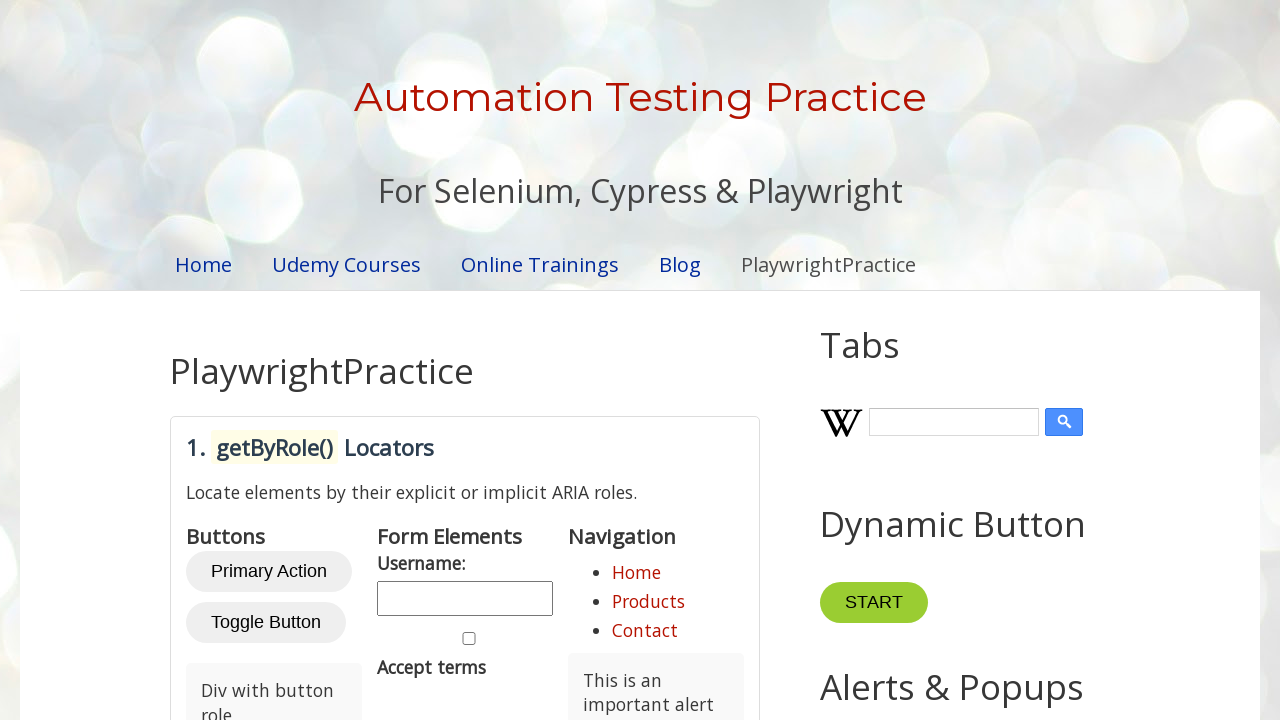

Clicked Primary Action button using role locator at (269, 572) on internal:role=button[name="Primary Action"i]
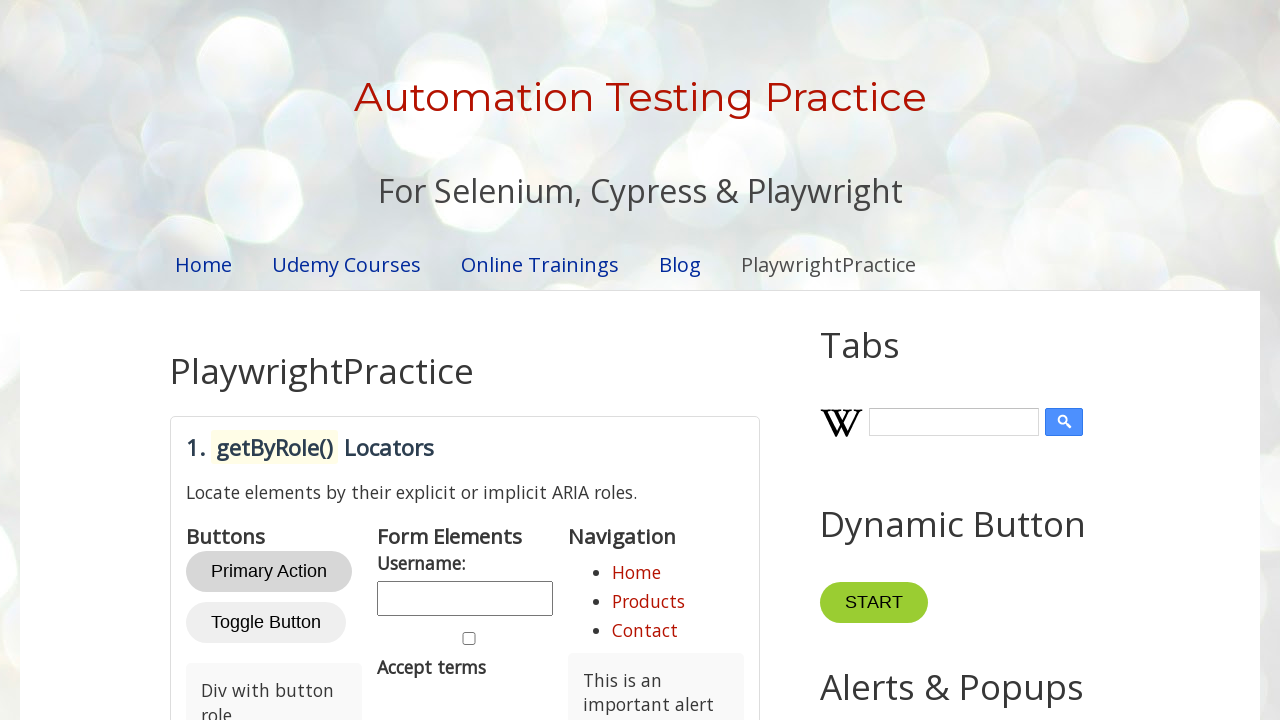

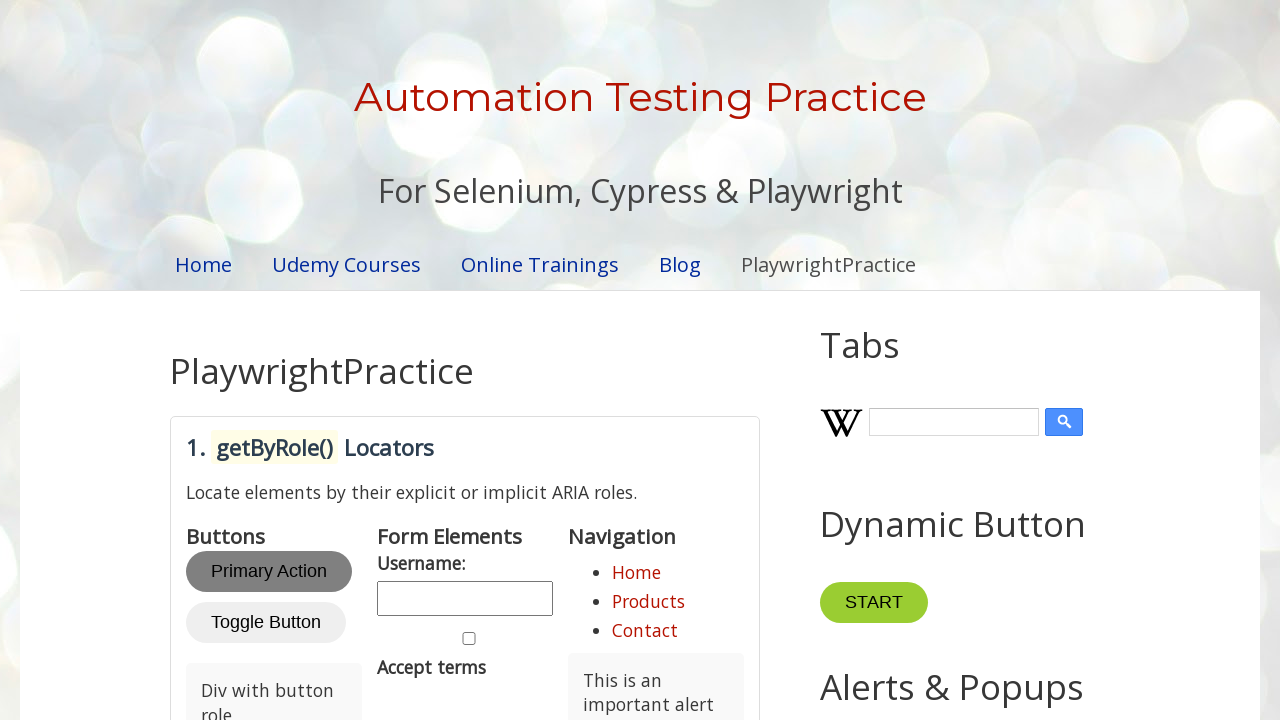